Tests JavaScript alert handling by clicking buttons that trigger alerts, verifying alert text, accepting the first alert, and dismissing the second confirmation alert.

Starting URL: https://www.rahulshettyacademy.com/AutomationPractice/

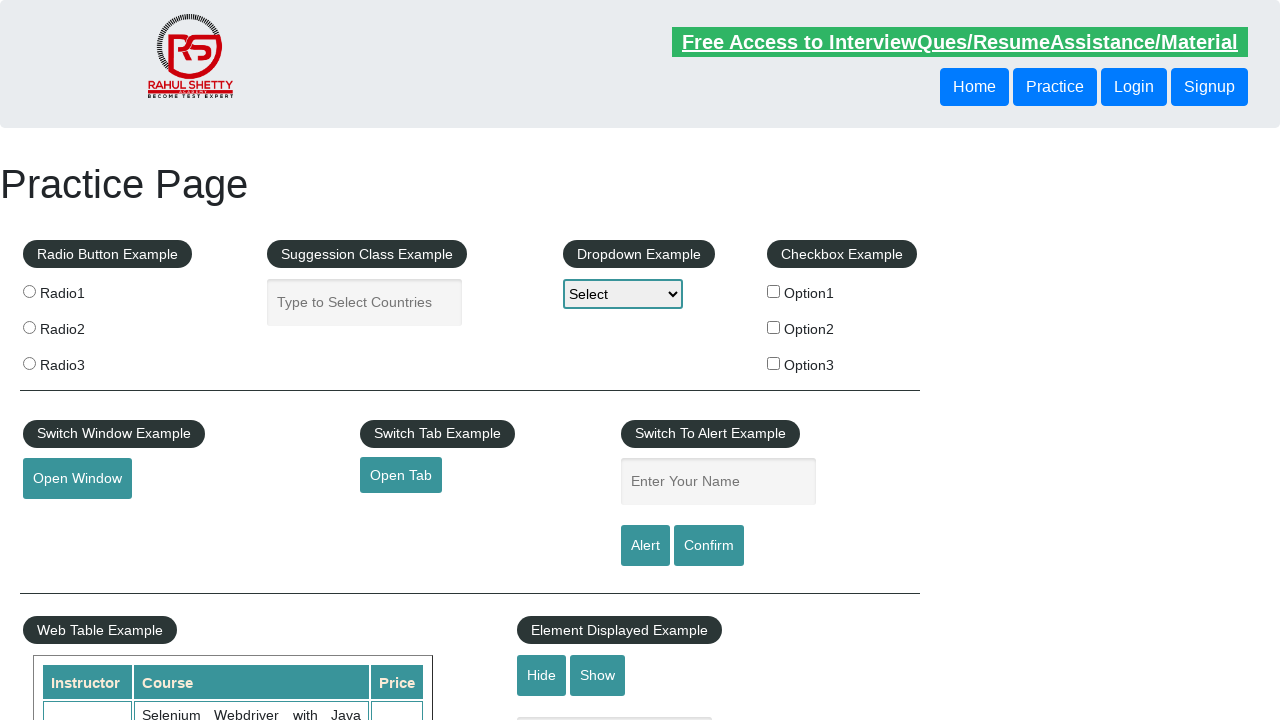

Clicked alert button and accepted the simple alert at (645, 546) on input#alertbtn
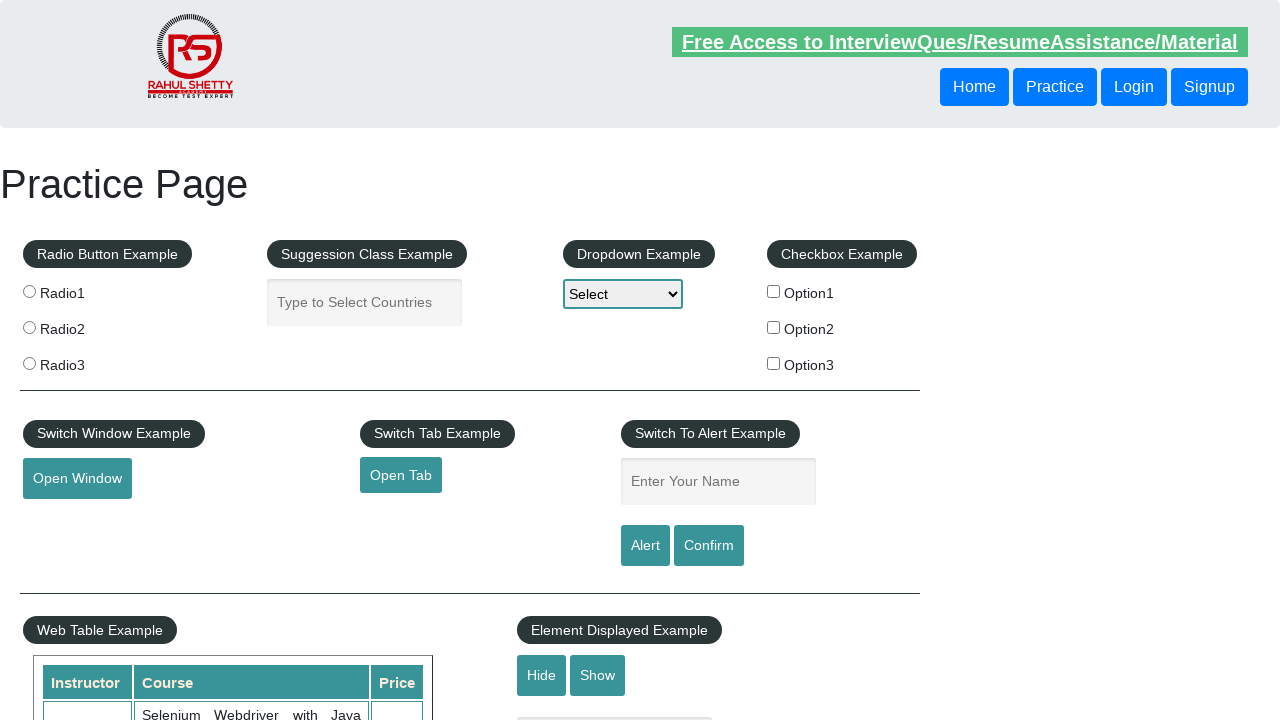

Waited for alert to be processed
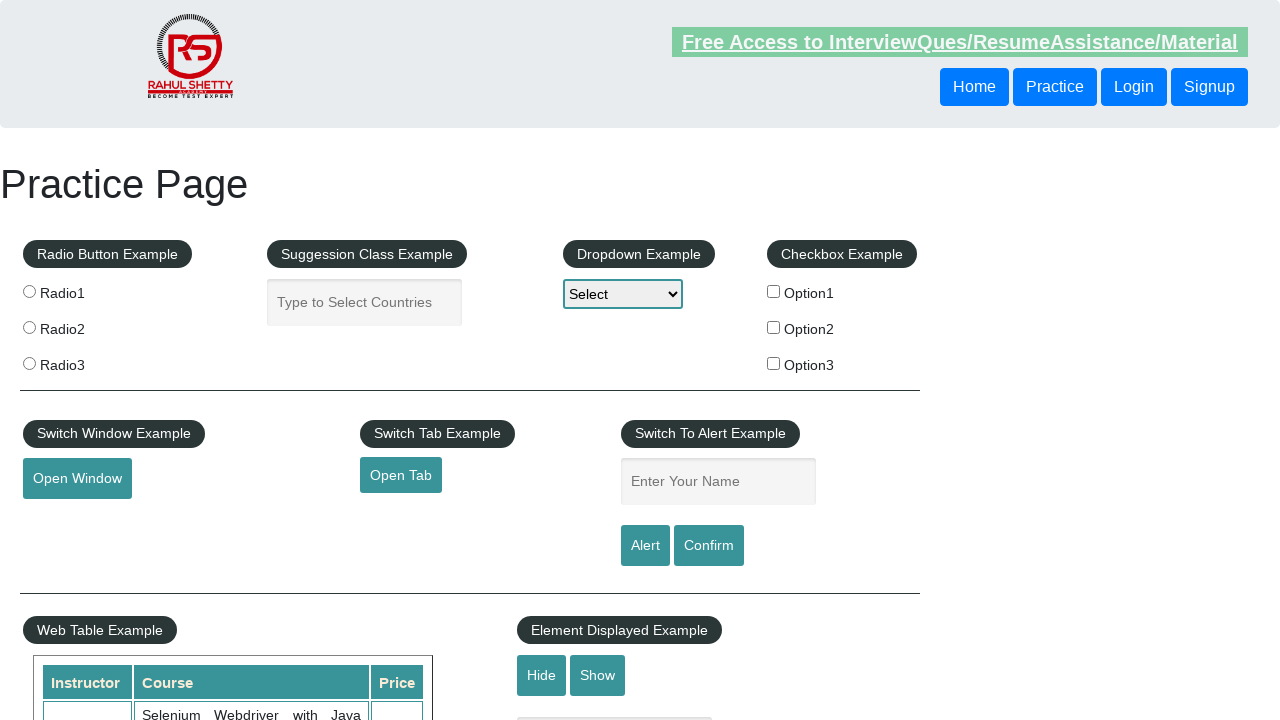

Clicked confirm button and dismissed the confirmation dialog at (709, 546) on input#confirmbtn
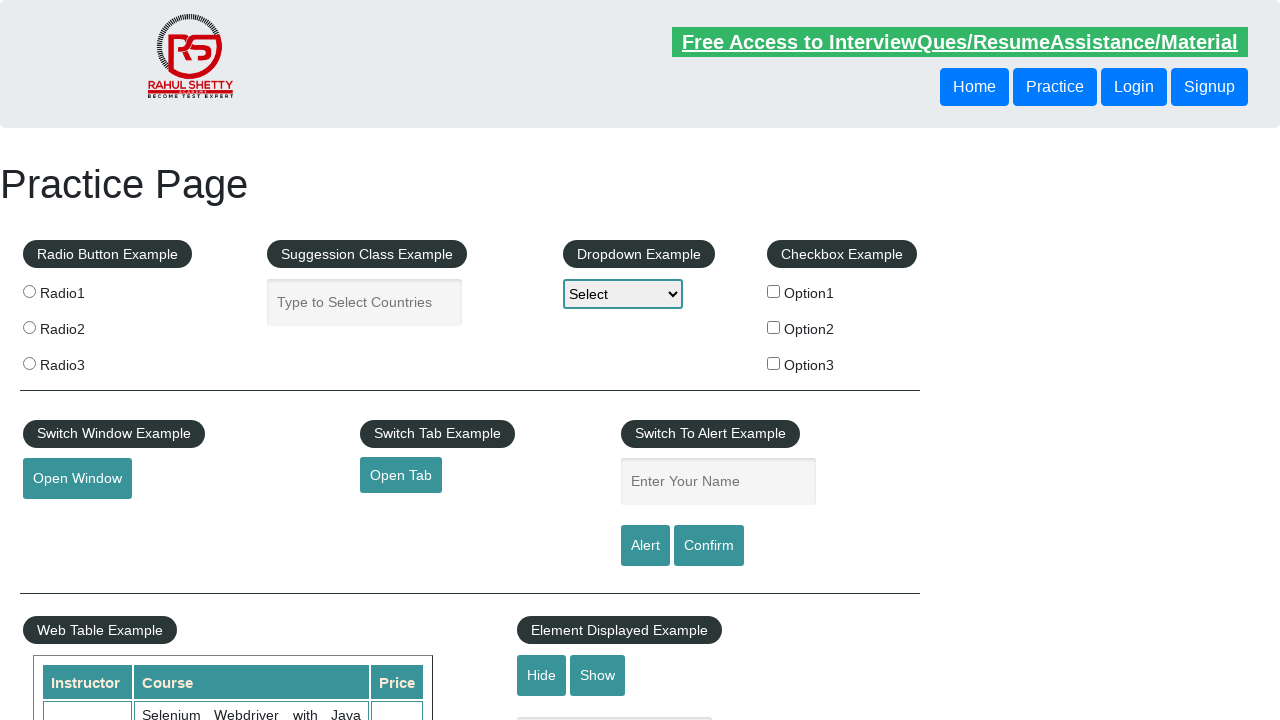

Waited for confirmation dialog to be processed
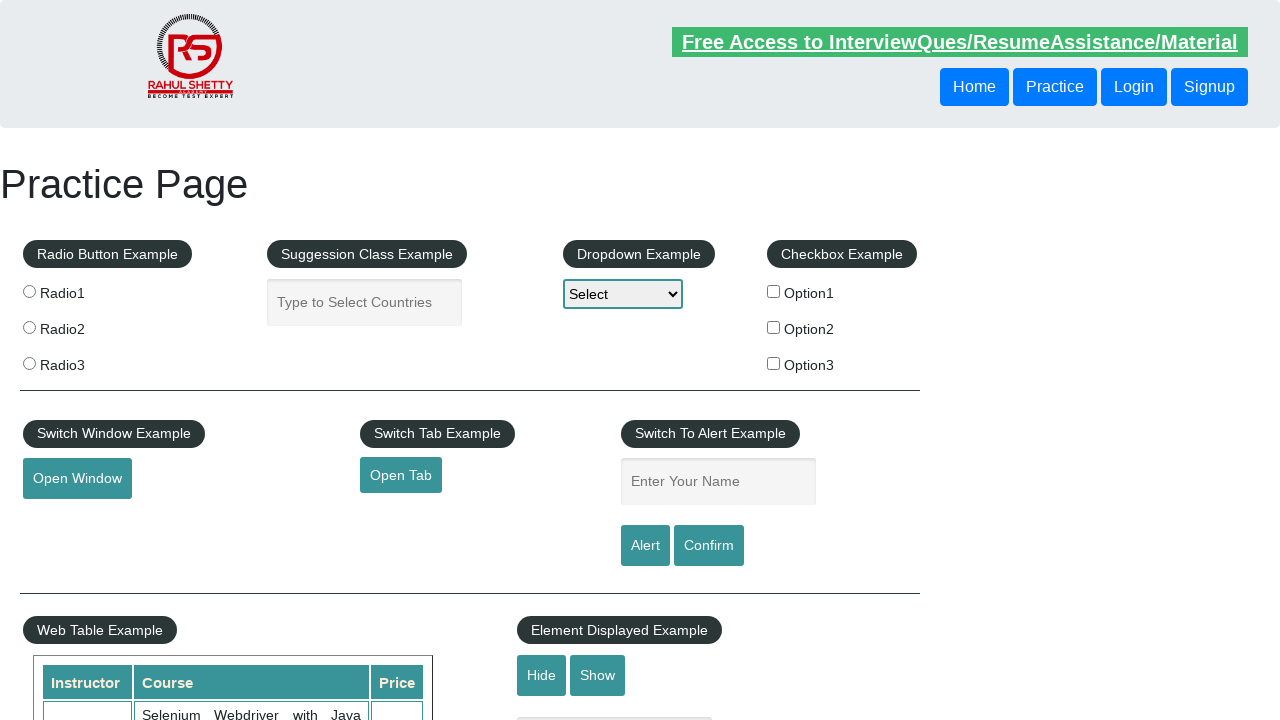

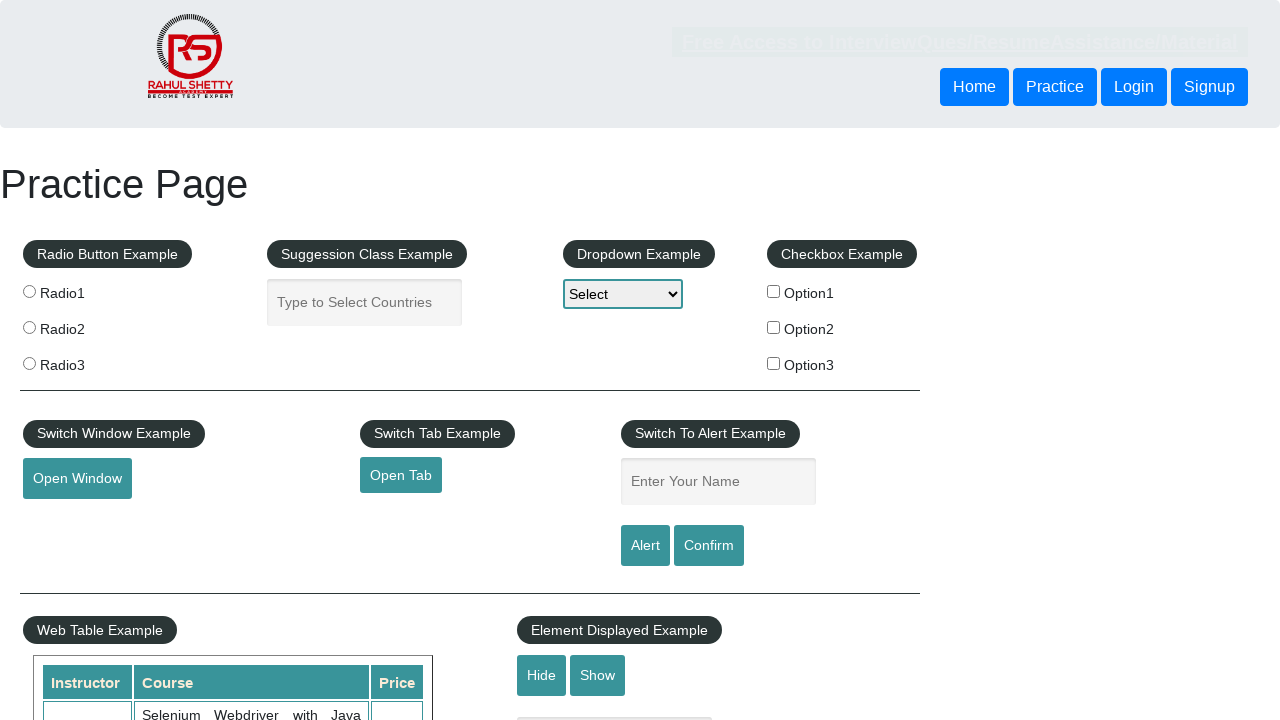